Tests radio button handling by selecting different radio buttons (hockey, football in sports group, and yellow in color group) and verifying they are selected correctly.

Starting URL: https://practice.cydeo.com/radio_buttons

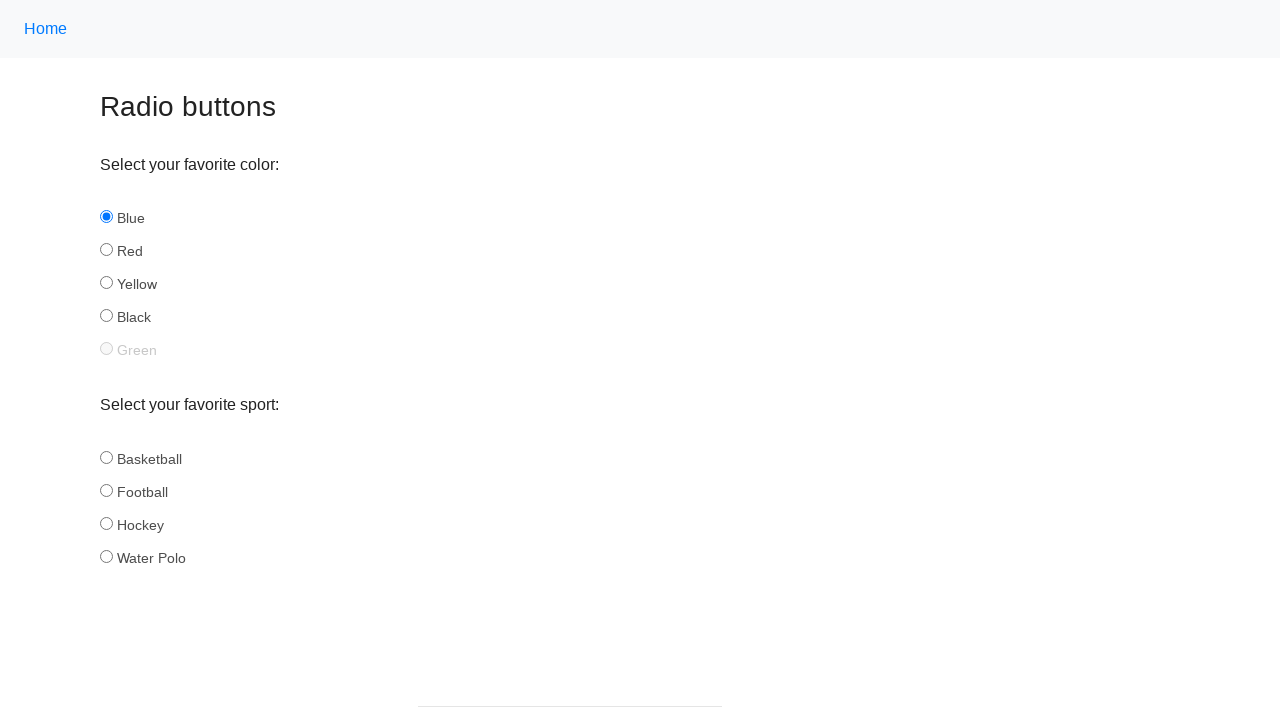

Clicked hockey radio button in sports group at (106, 523) on input[name='sport'][id='hockey']
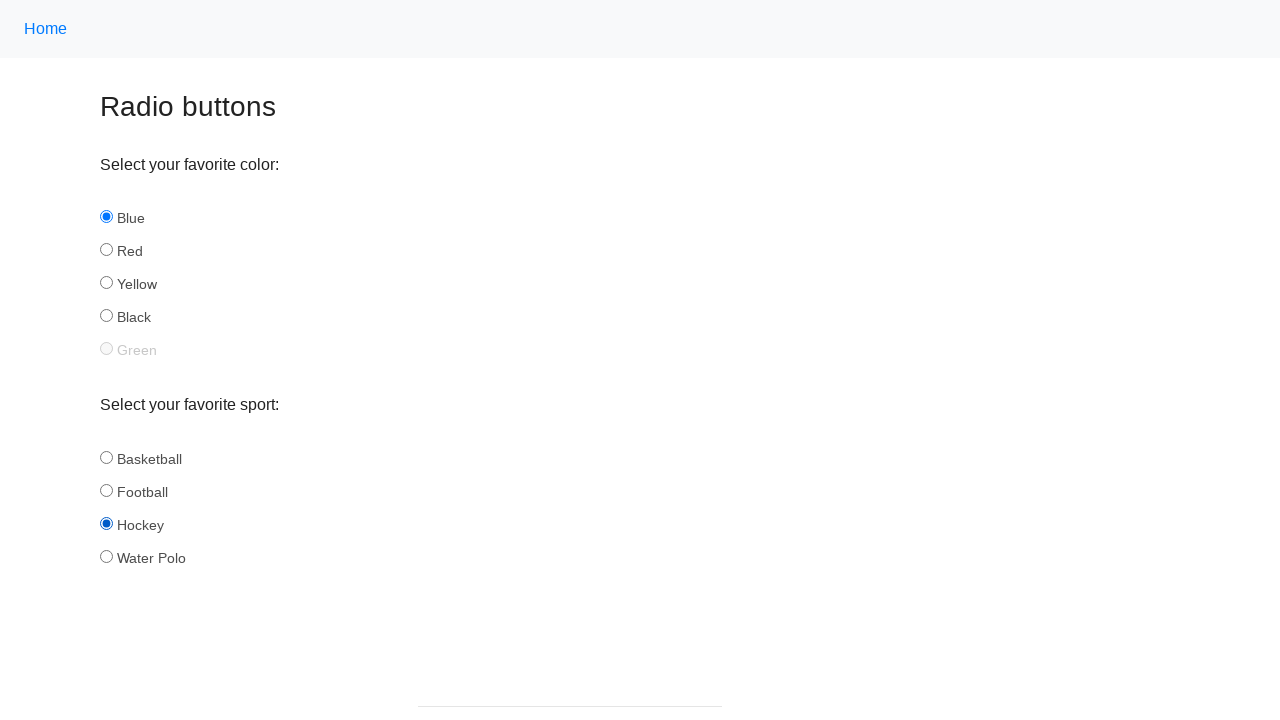

Verified hockey radio button is selected
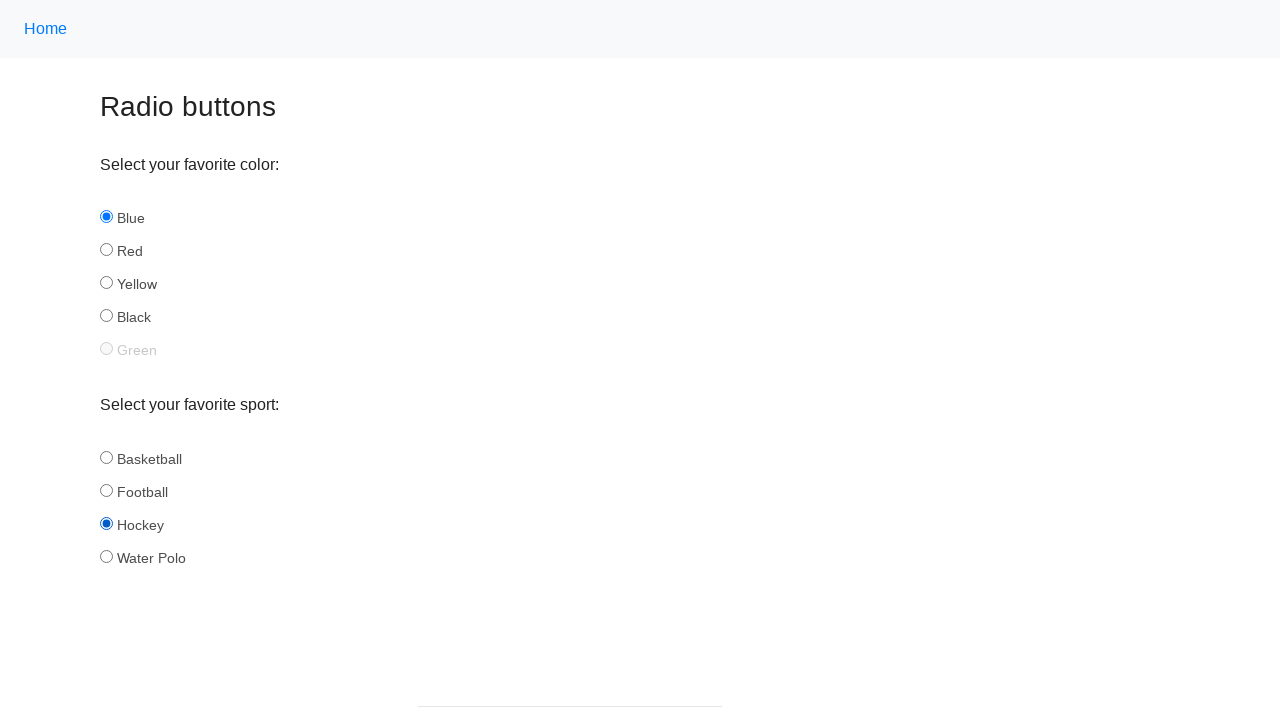

Clicked football radio button in sports group at (106, 490) on input[name='sport'][id='football']
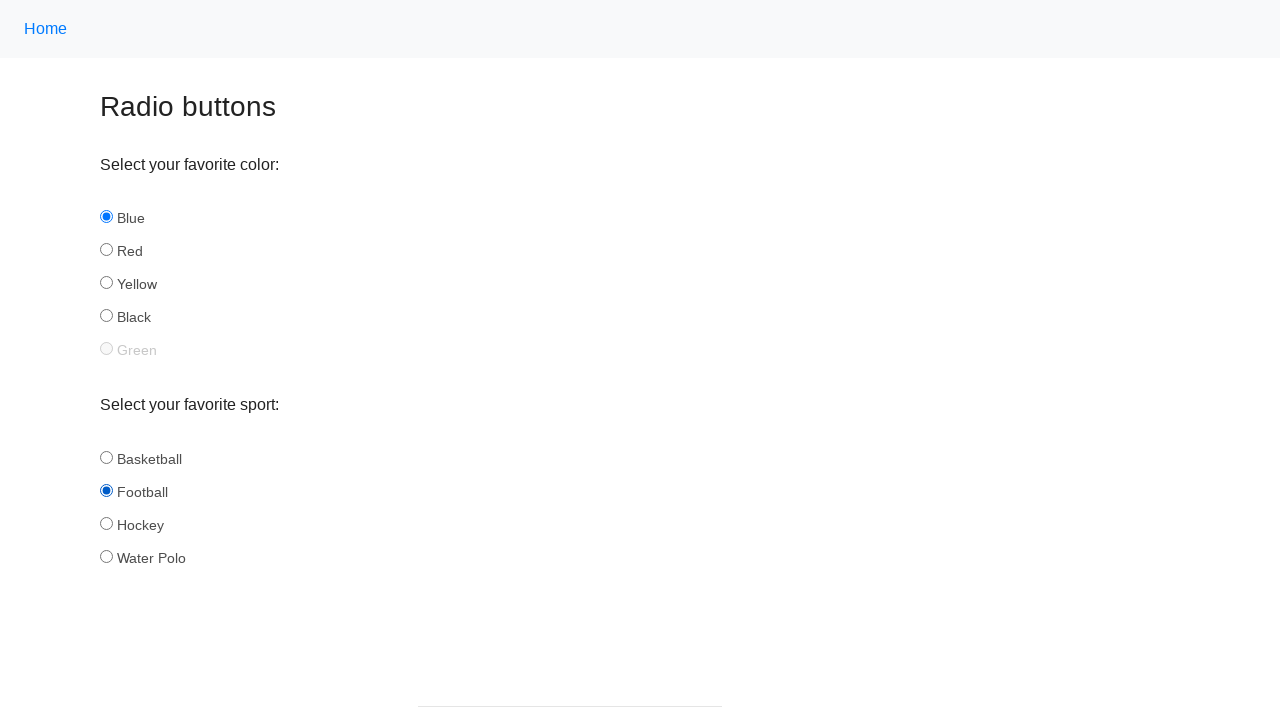

Verified football radio button is selected
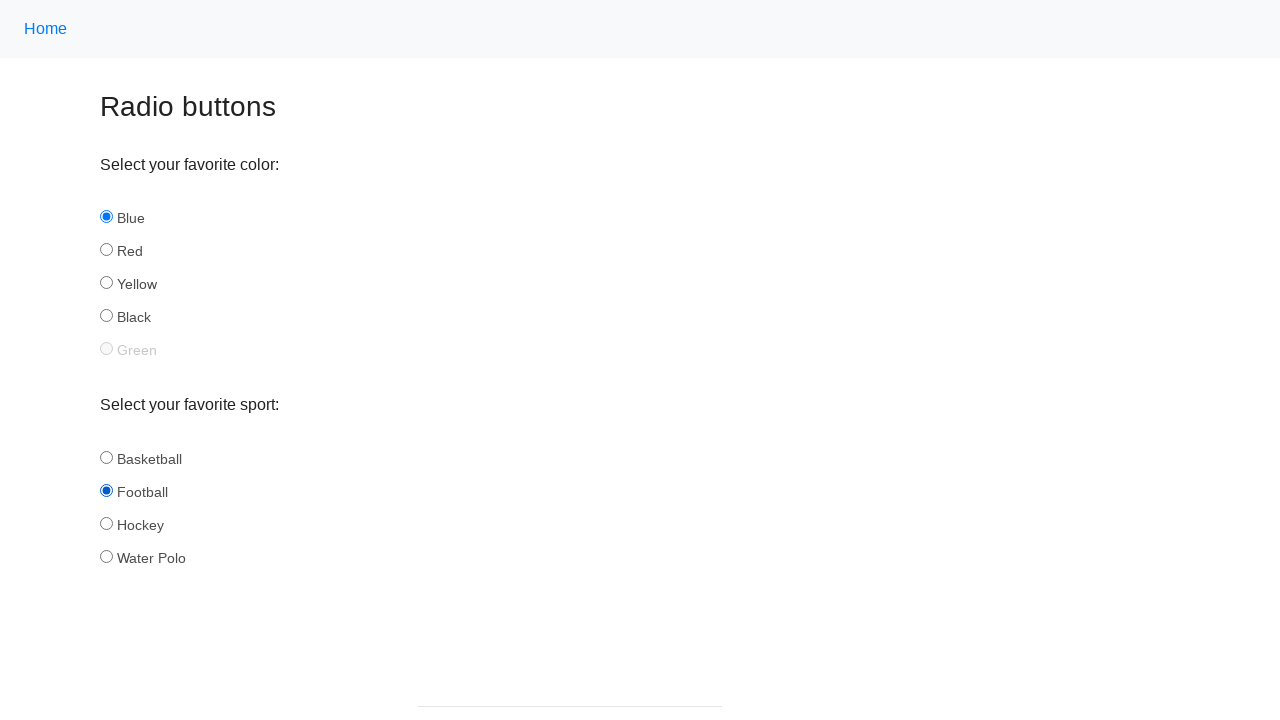

Clicked yellow radio button in color group at (106, 283) on input[name='color'][id='yellow']
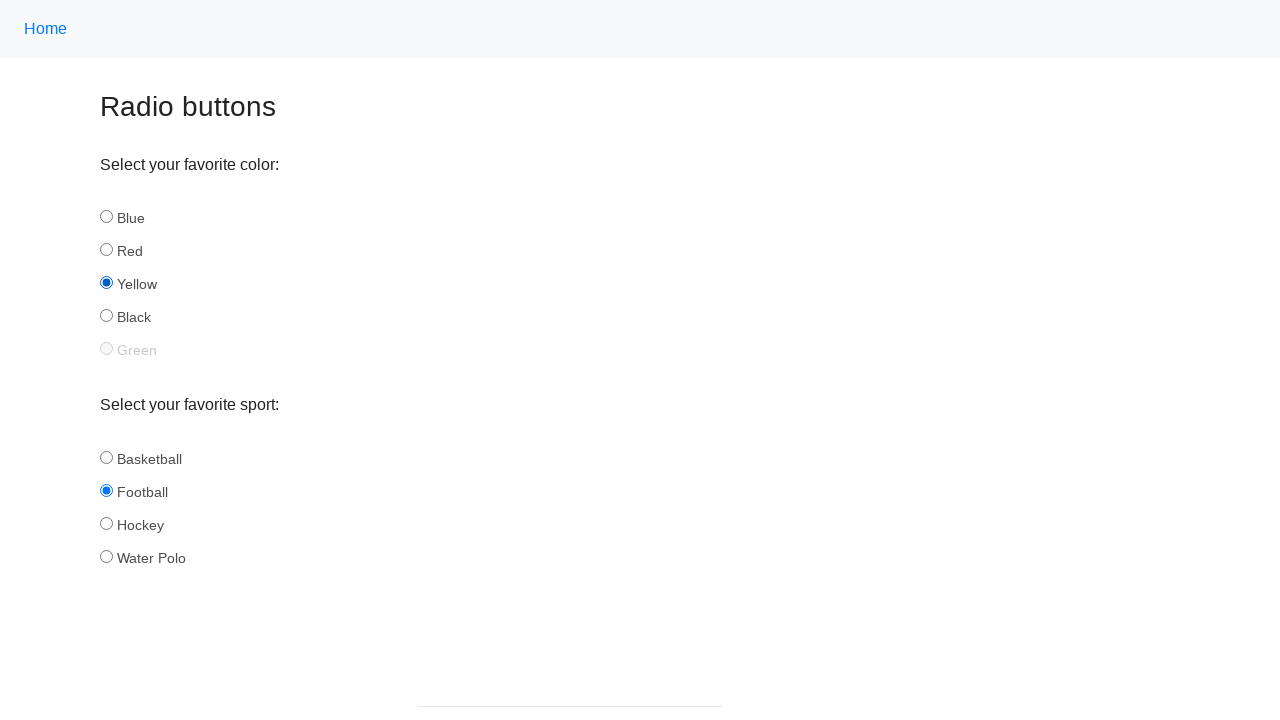

Verified yellow radio button is selected
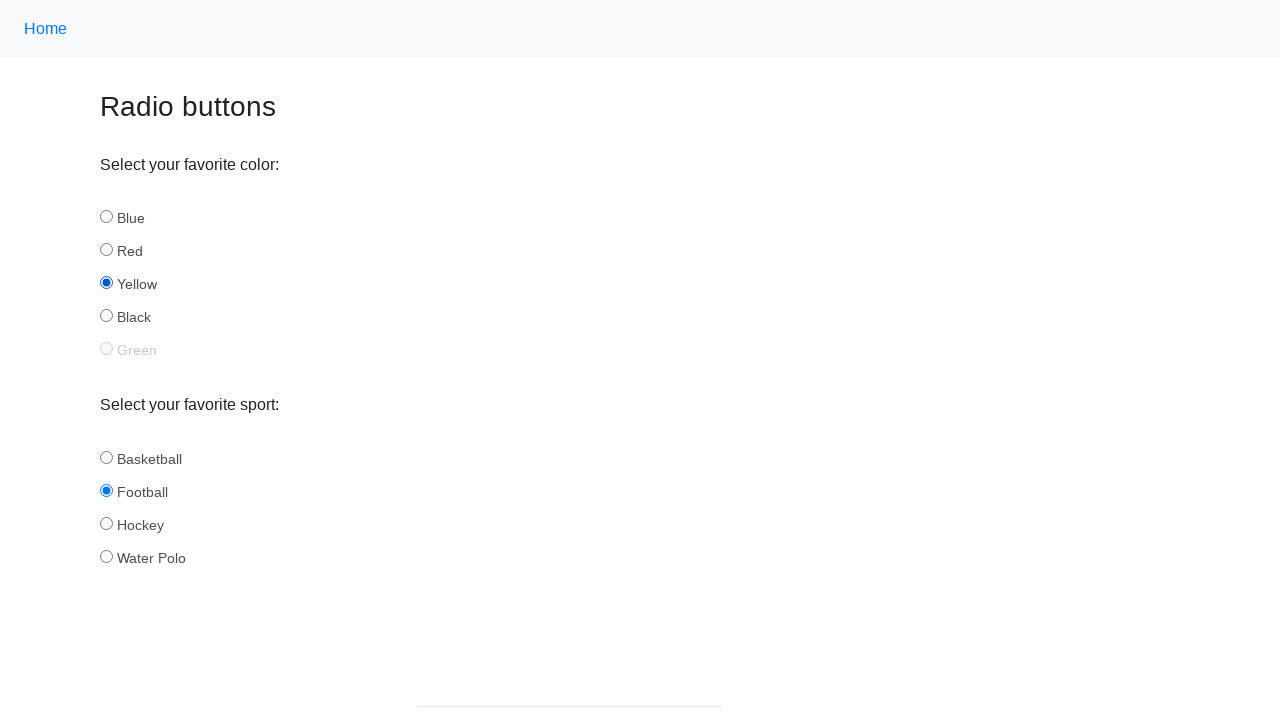

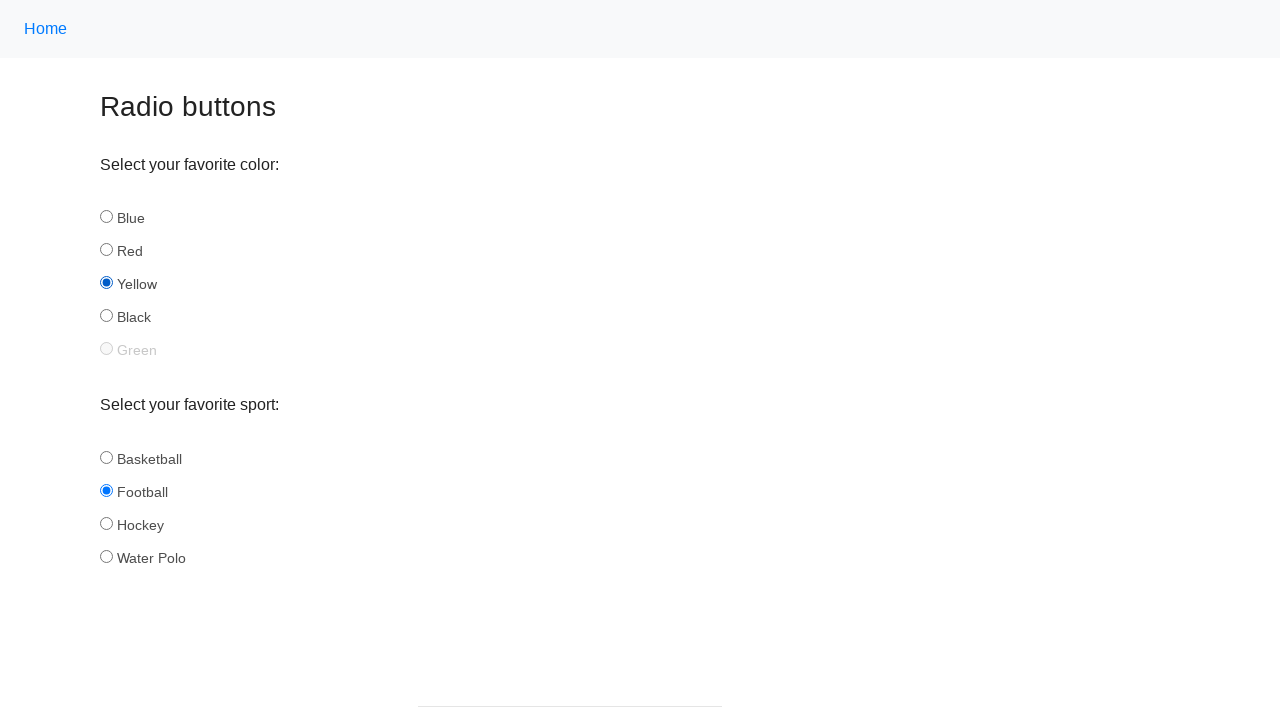